Tests various mouse actions including double-click, right-click, and regular click on different buttons

Starting URL: https://demoqa.com/buttons

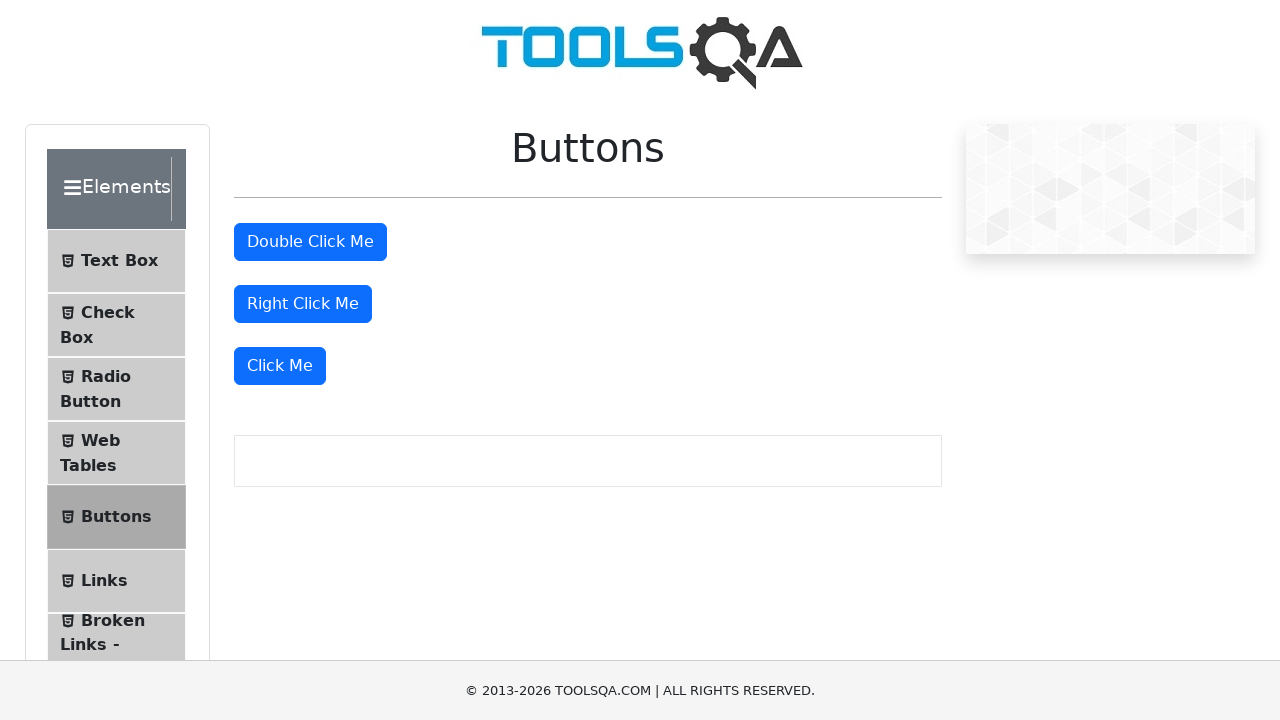

Double-clicked the double-click button at (310, 242) on #doubleClickBtn
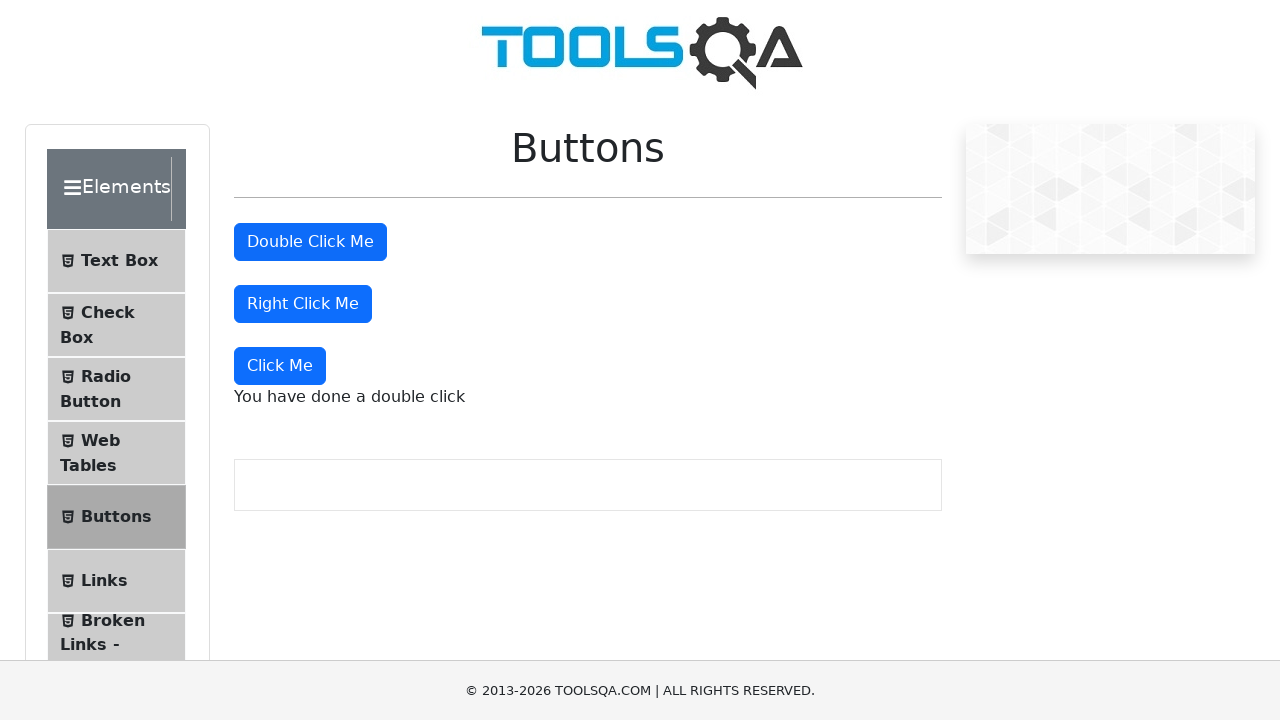

Right-clicked the right-click button at (303, 304) on #rightClickBtn
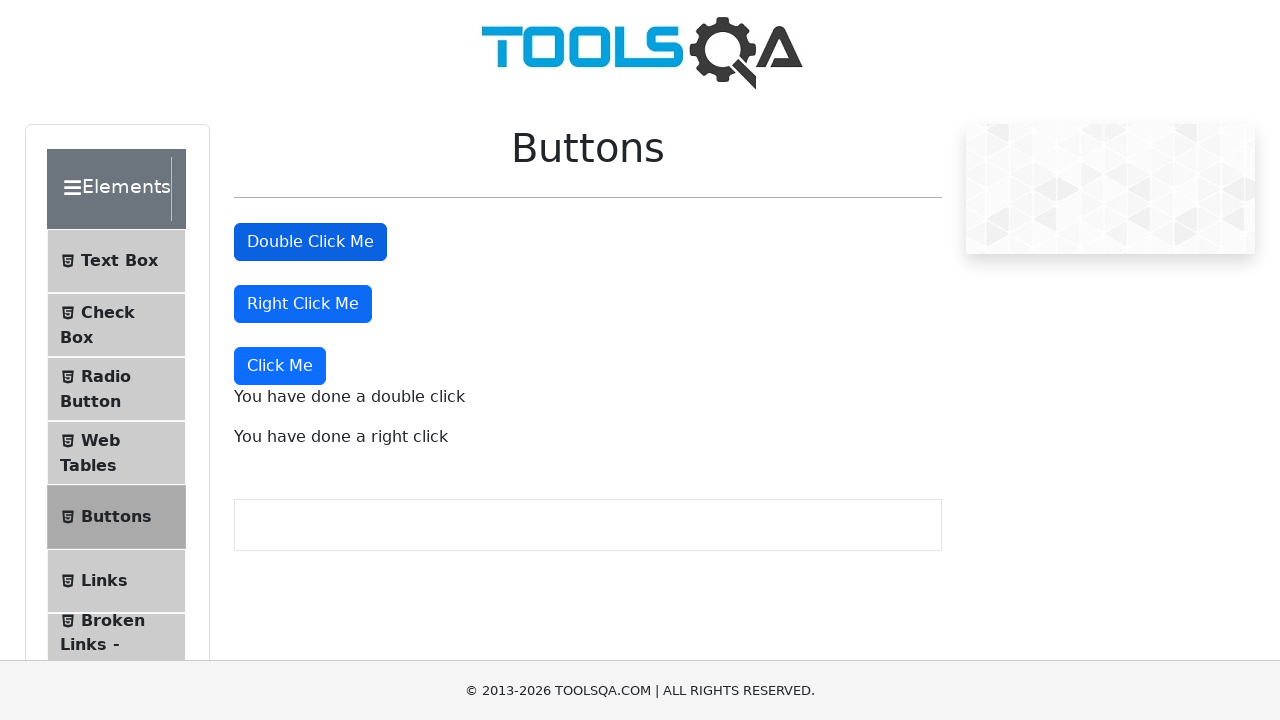

Clicked the 'Click Me' button at (280, 366) on xpath=//button[text()='Click Me']
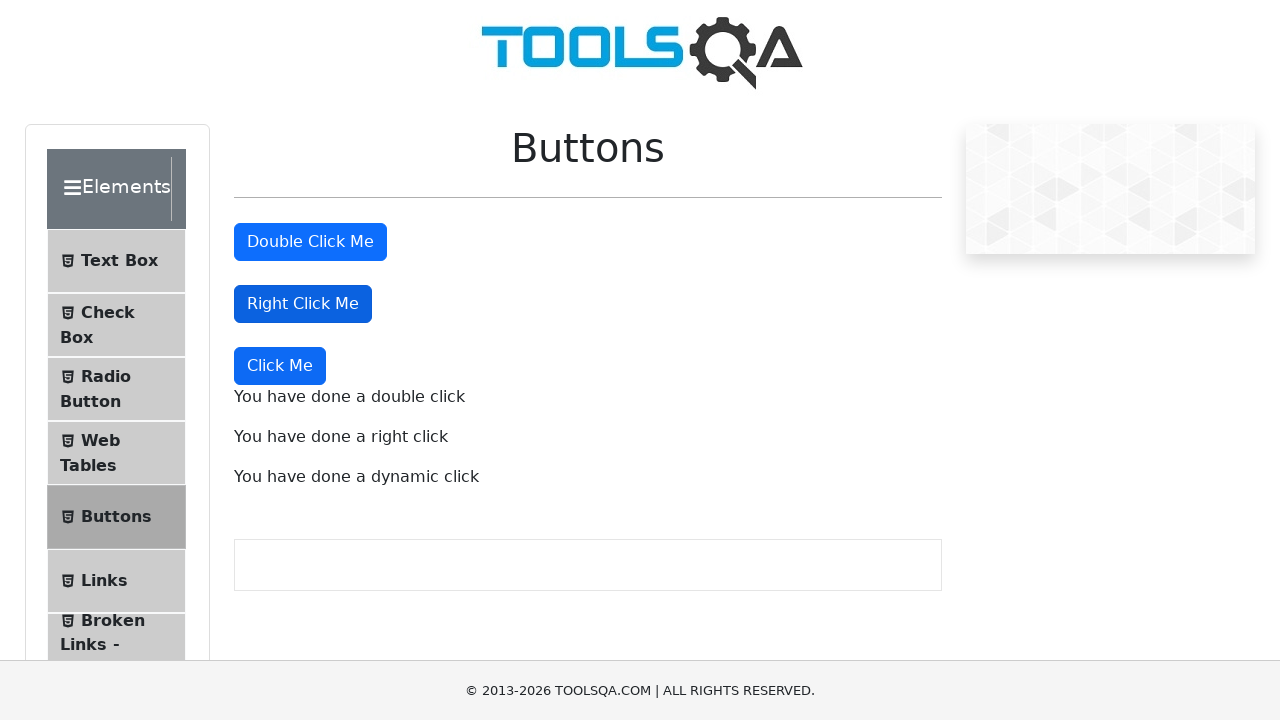

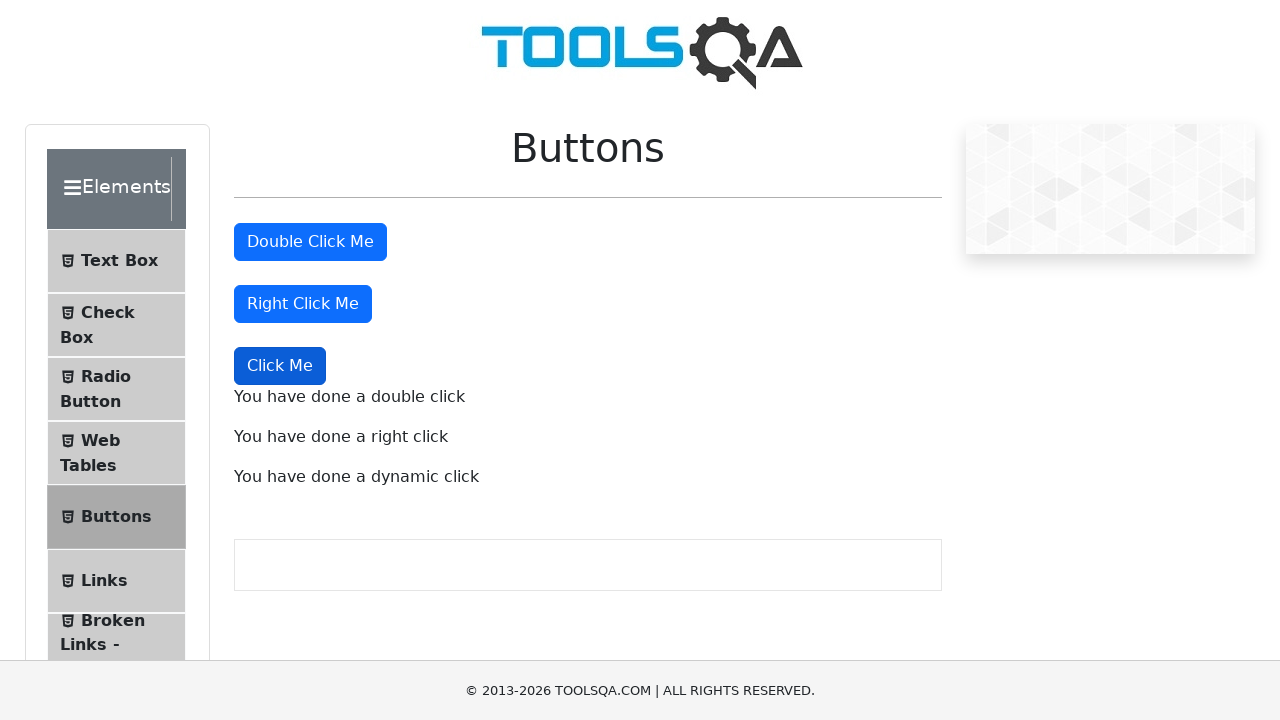